Tests pagination navigation on the API documentation page by scrolling to the "next" pagination link, verifying it's clickable, clicking it, and then waiting for the WebDriver Bidi Protocol header to appear on the next page.

Starting URL: https://webdriver.io/docs/api/

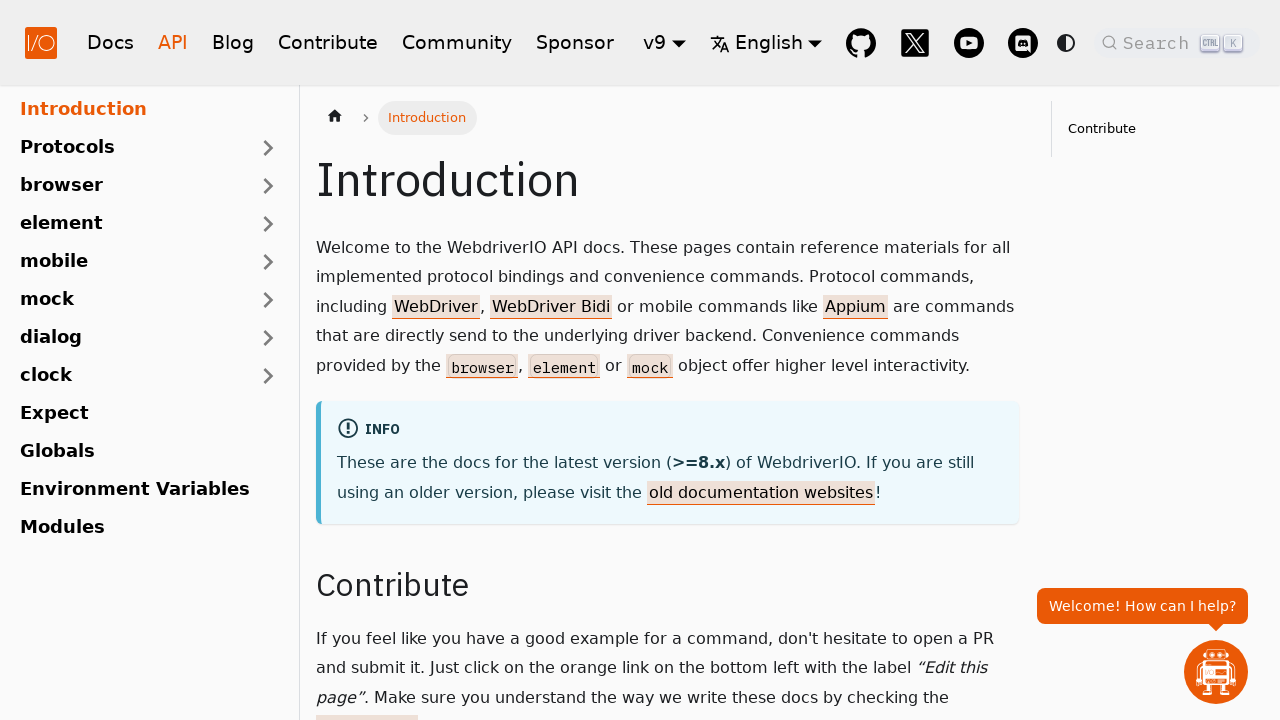

Page loaded with domcontentloaded state
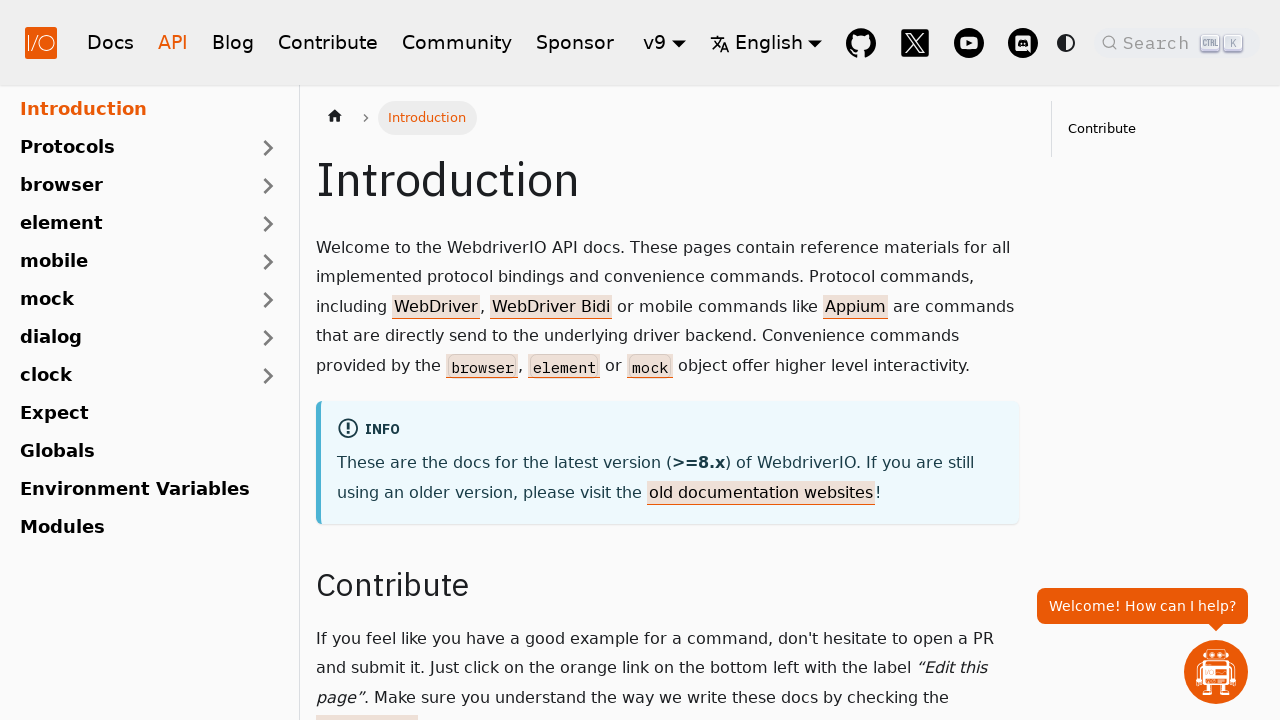

Located the 'next' pagination link
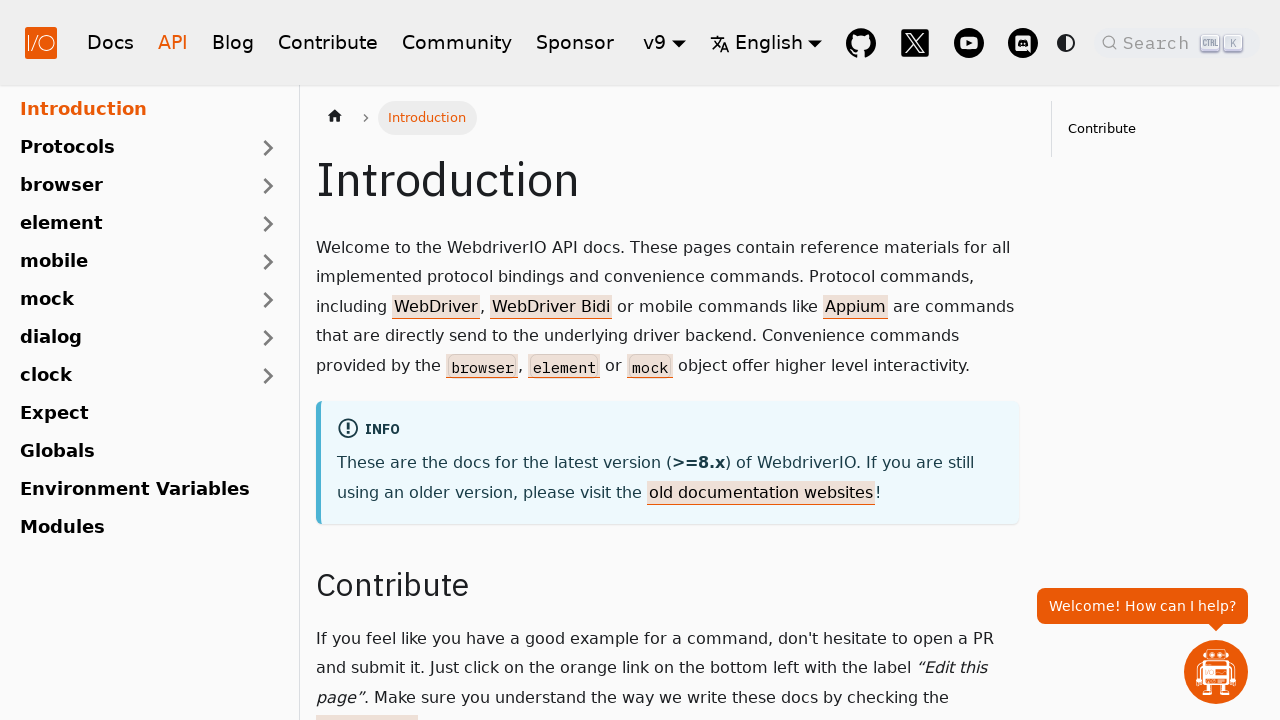

Scrolled the 'next' pagination link into view
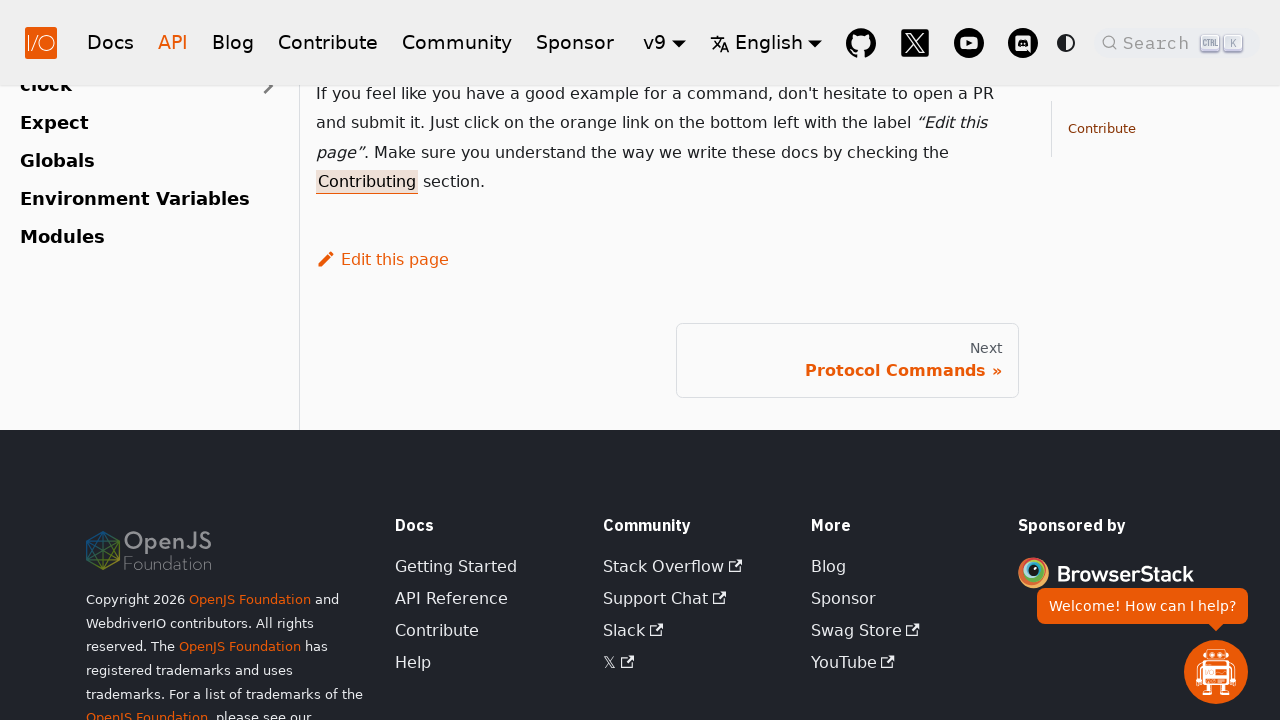

Clicked the 'next' pagination link at (847, 360) on .pagination-nav__link.pagination-nav__link--next
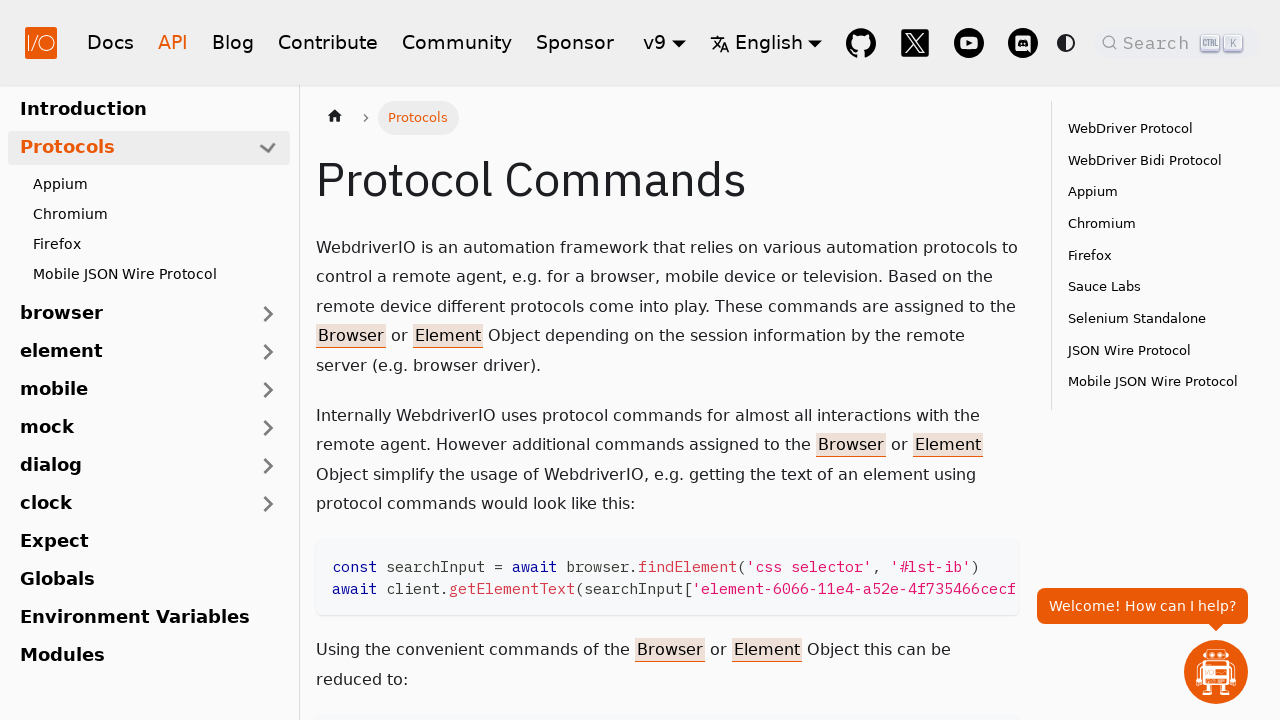

WebDriver Bidi Protocol header appeared on the next page
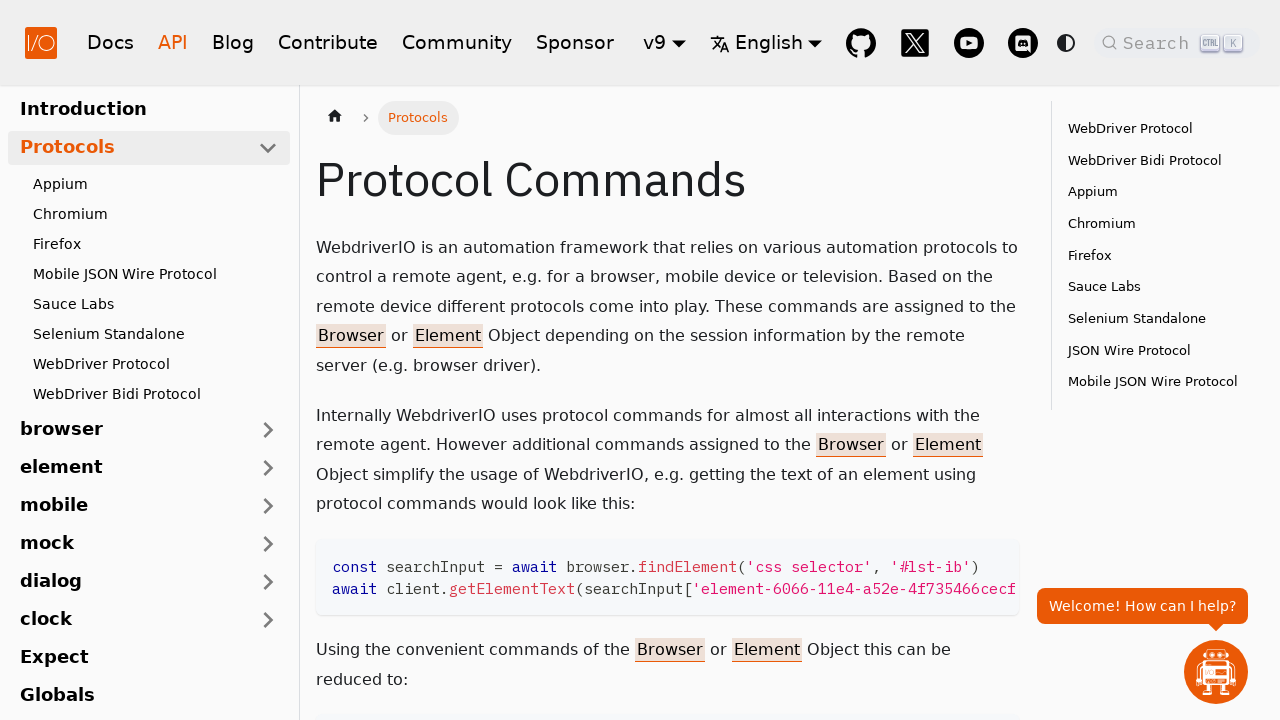

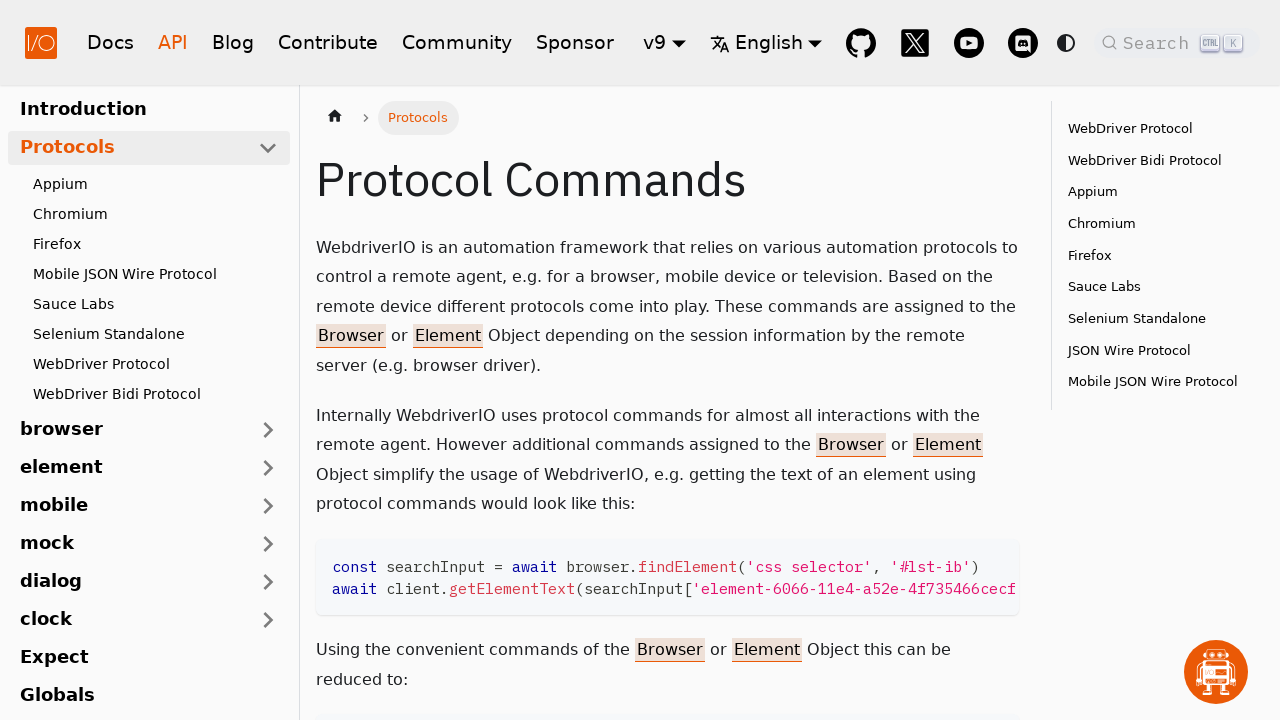